Tests adding multiple todo items to the list and verifying they appear correctly

Starting URL: https://demo.playwright.dev/todomvc

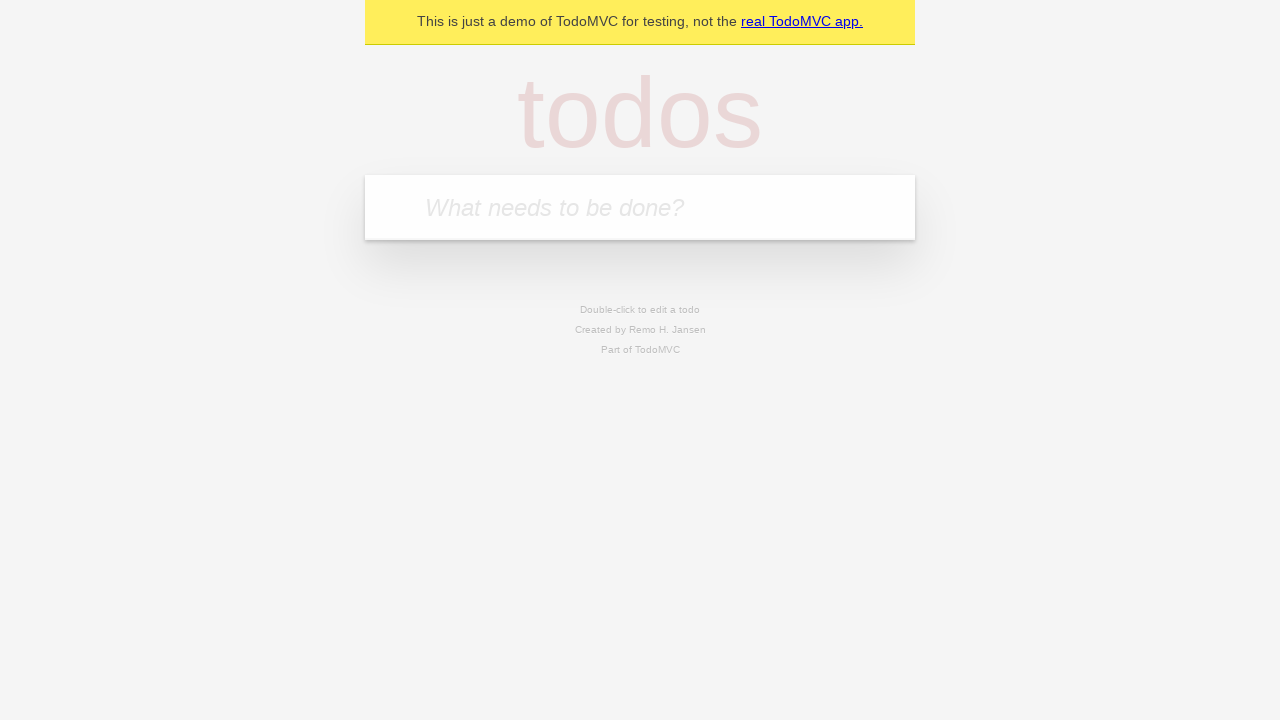

Filled todo input field with 'buy some cheese' on internal:attr=[placeholder="What needs to be done?"i]
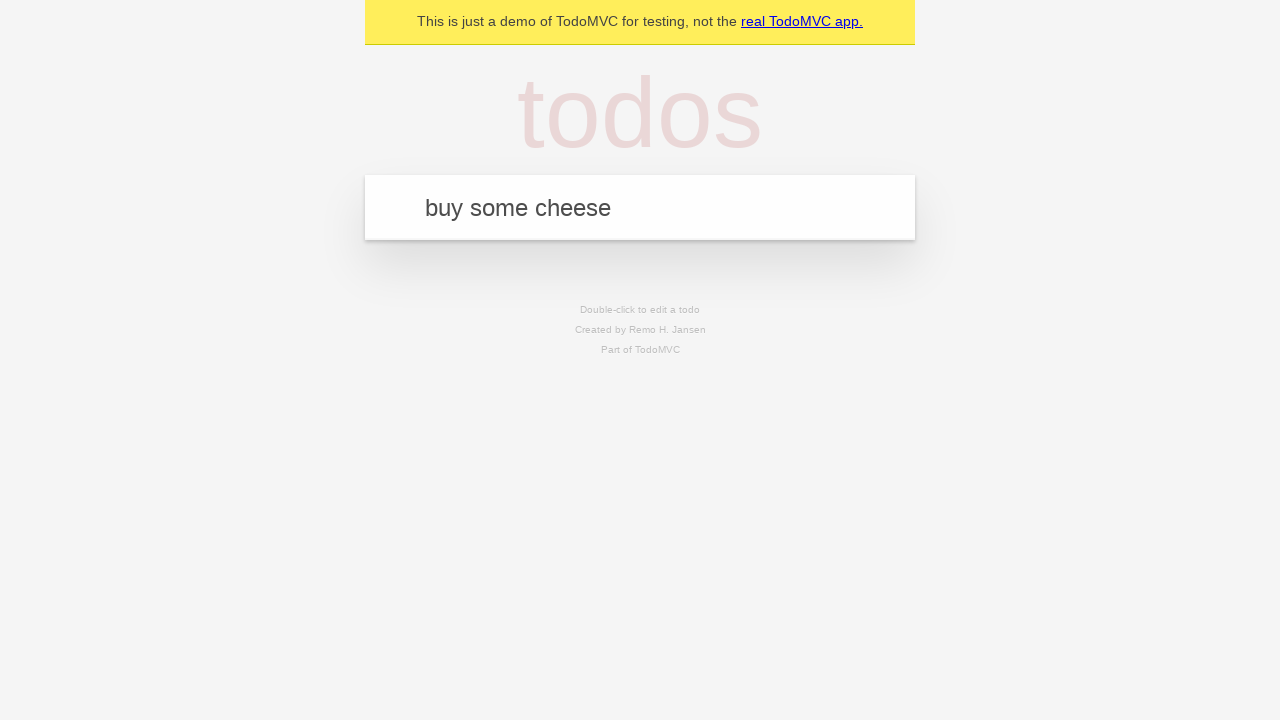

Pressed Enter to add first todo item on internal:attr=[placeholder="What needs to be done?"i]
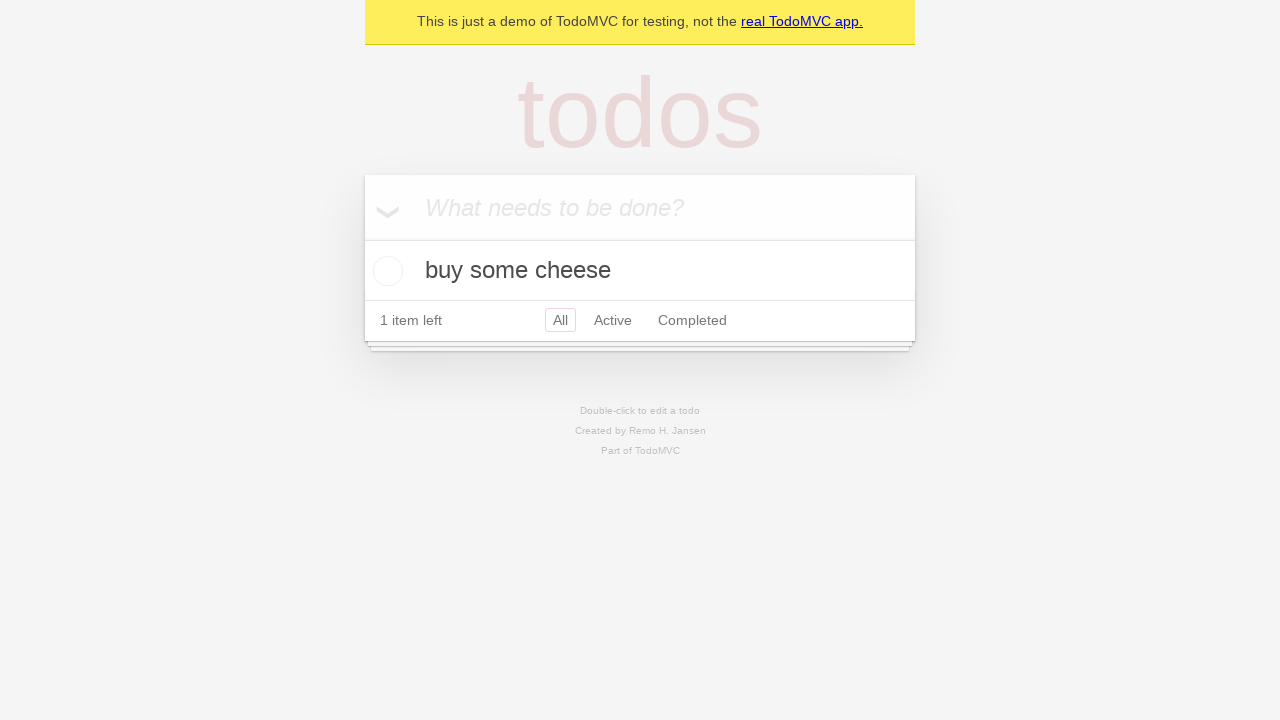

First todo item appeared in the list
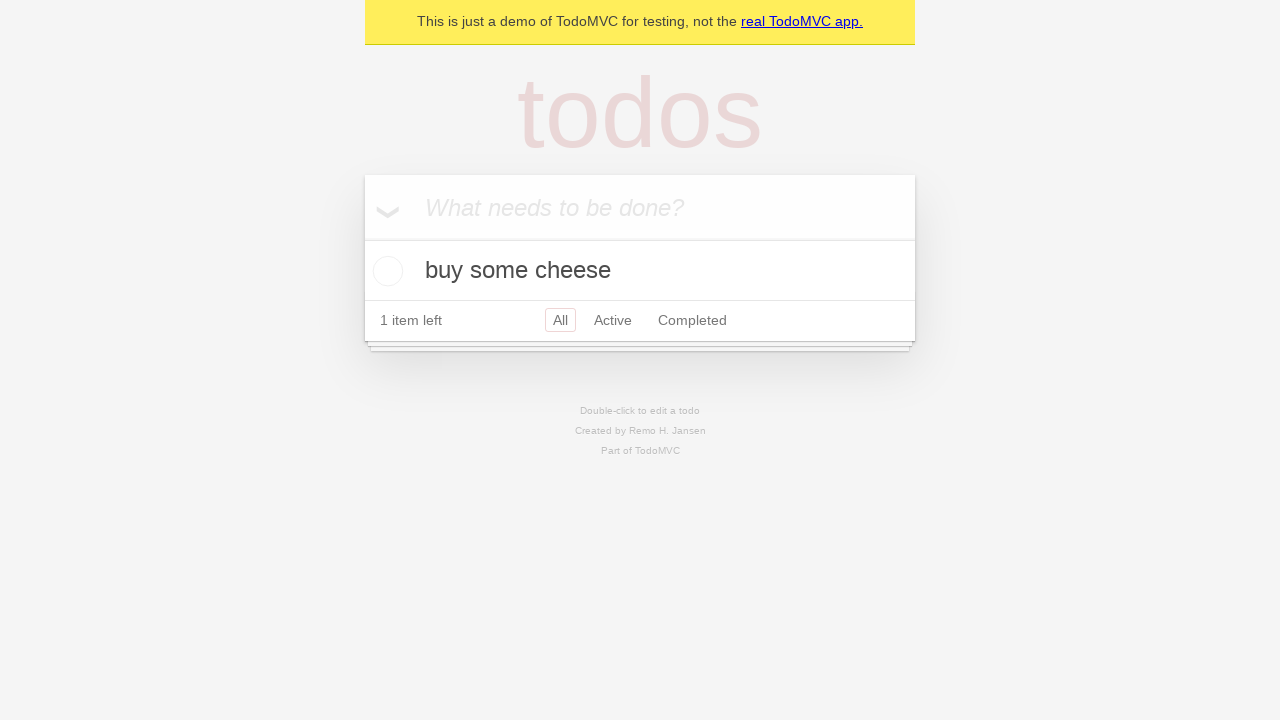

Filled todo input field with 'feed the cat' on internal:attr=[placeholder="What needs to be done?"i]
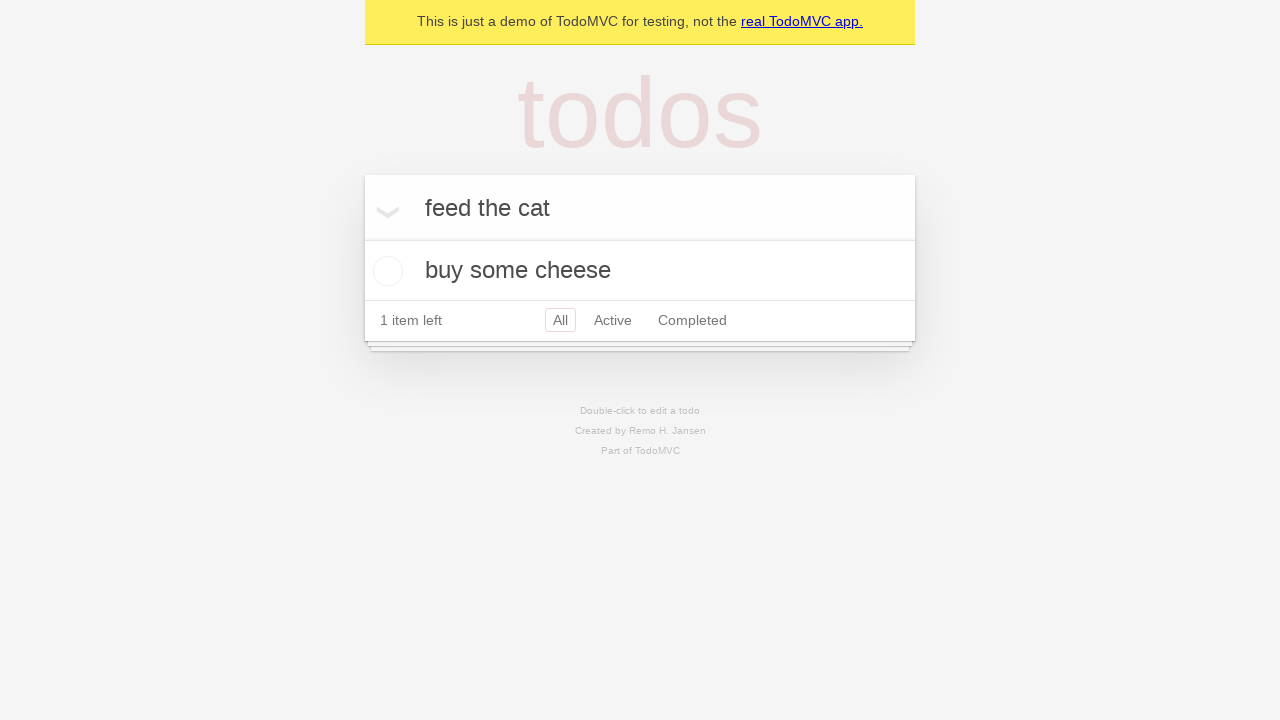

Pressed Enter to add second todo item on internal:attr=[placeholder="What needs to be done?"i]
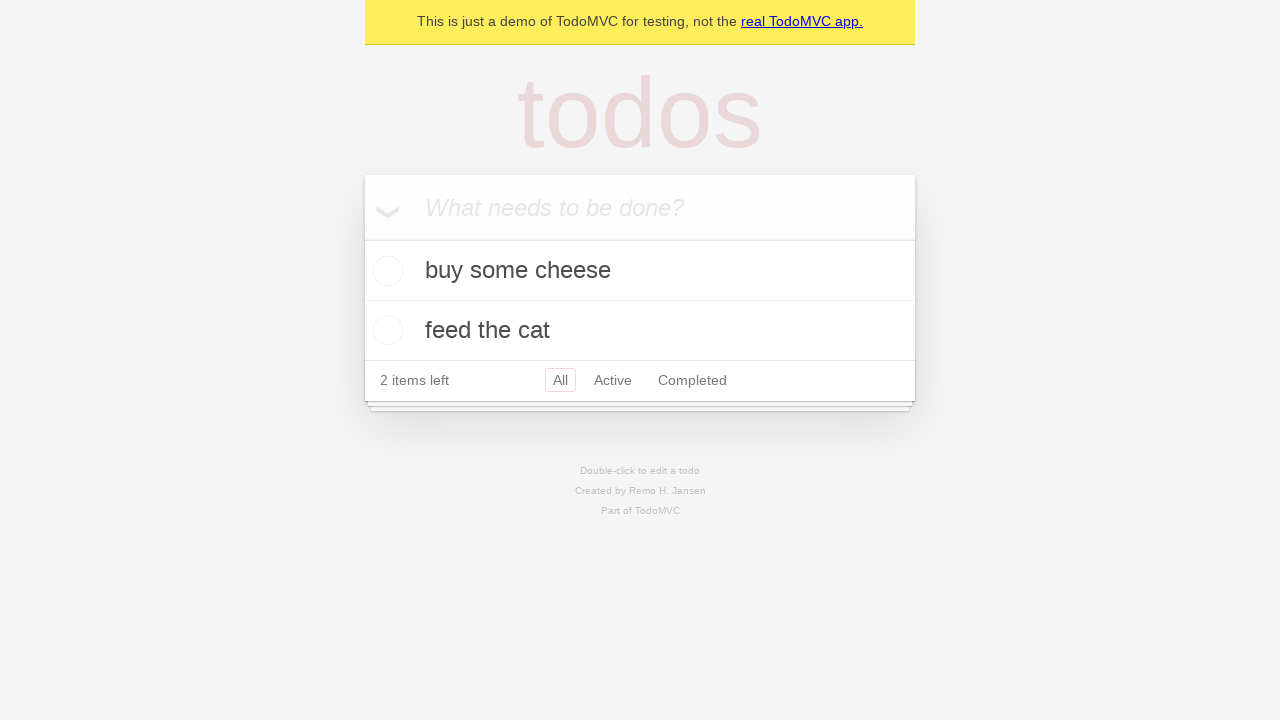

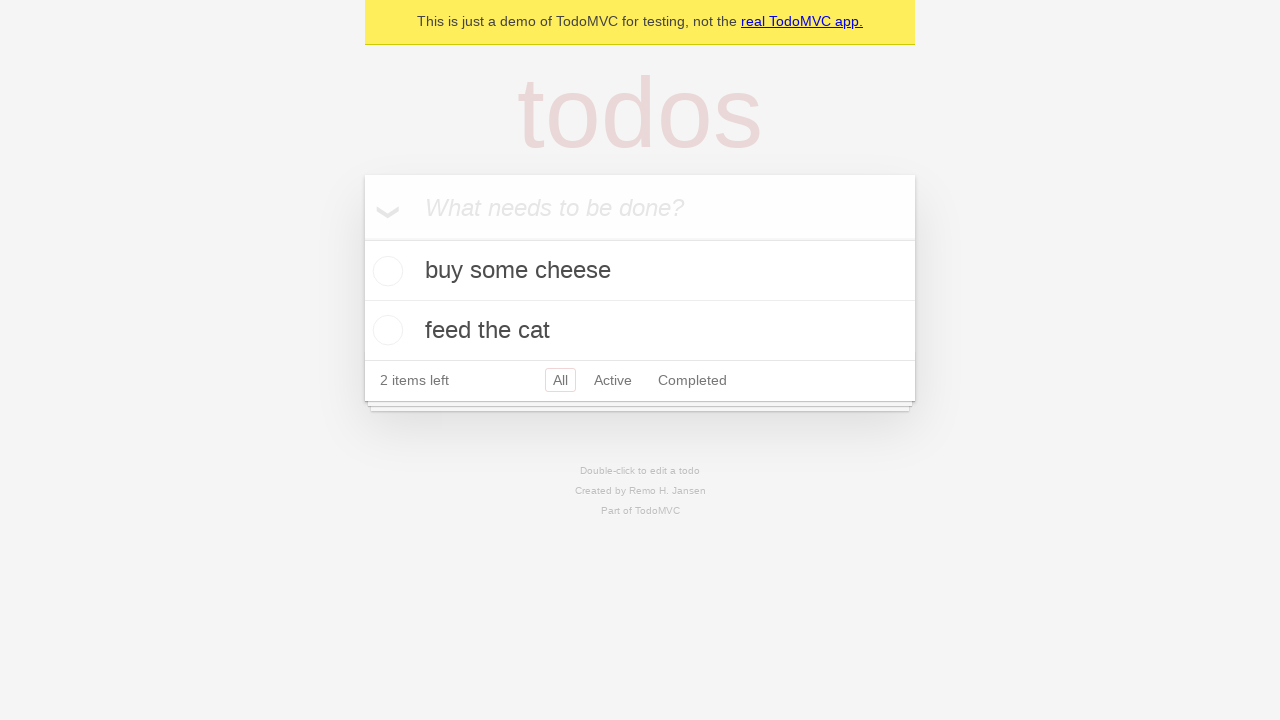